Tests dropdown selection functionality by iterating through options in the Skills dropdown and selecting the "Email" option

Starting URL: http://demo.automationtesting.in/Register.html

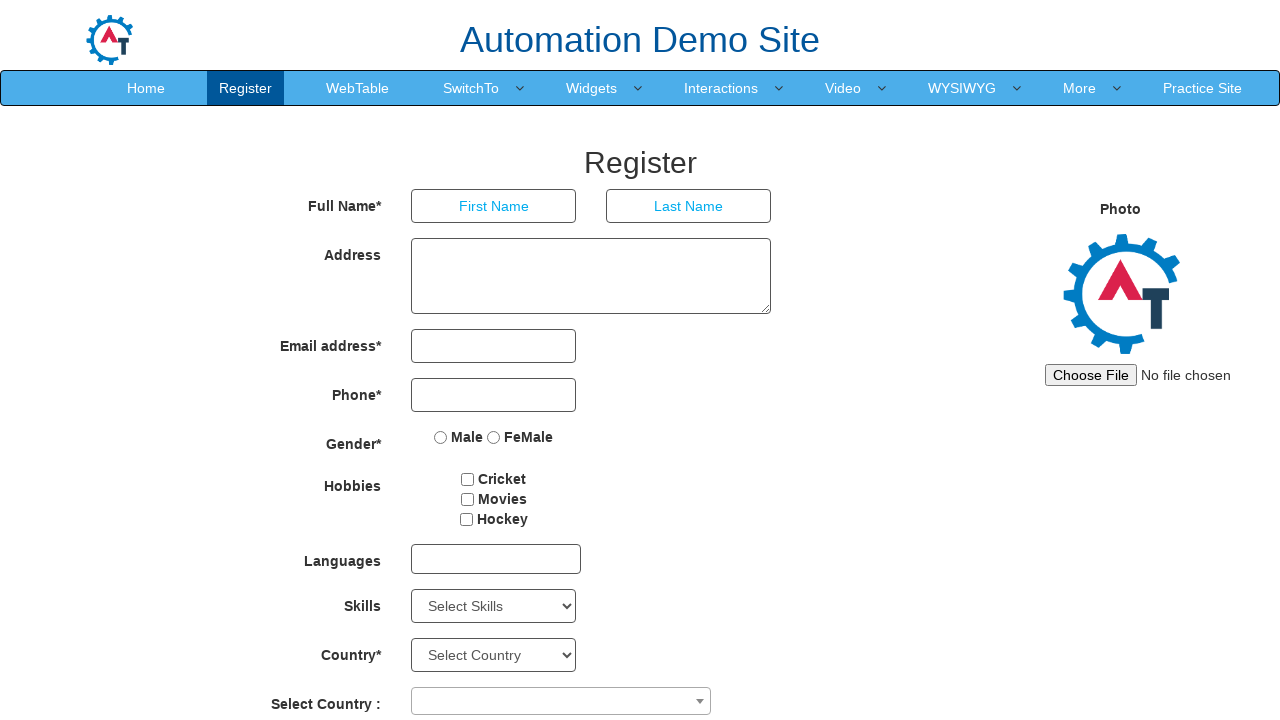

Clicked on Skills dropdown to open it at (494, 606) on xpath=//*[@id='Skills']
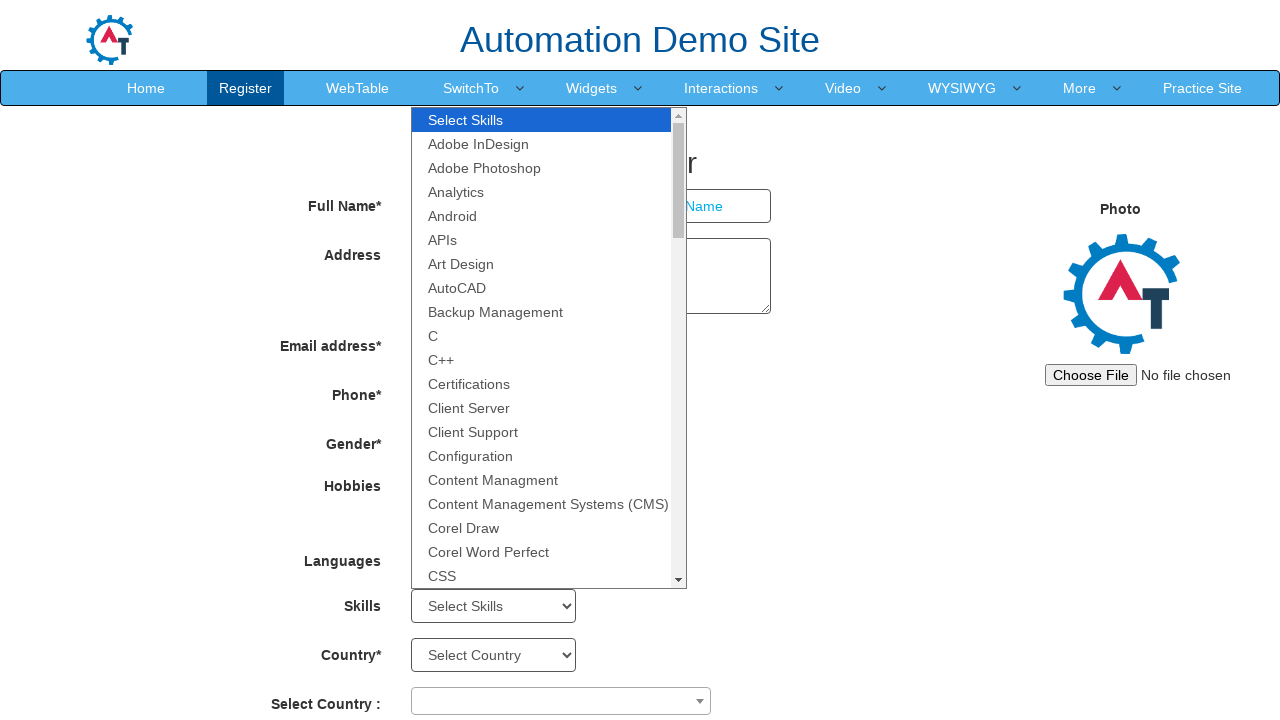

Selected 'Email' option from Skills dropdown on //*[@id='Skills']
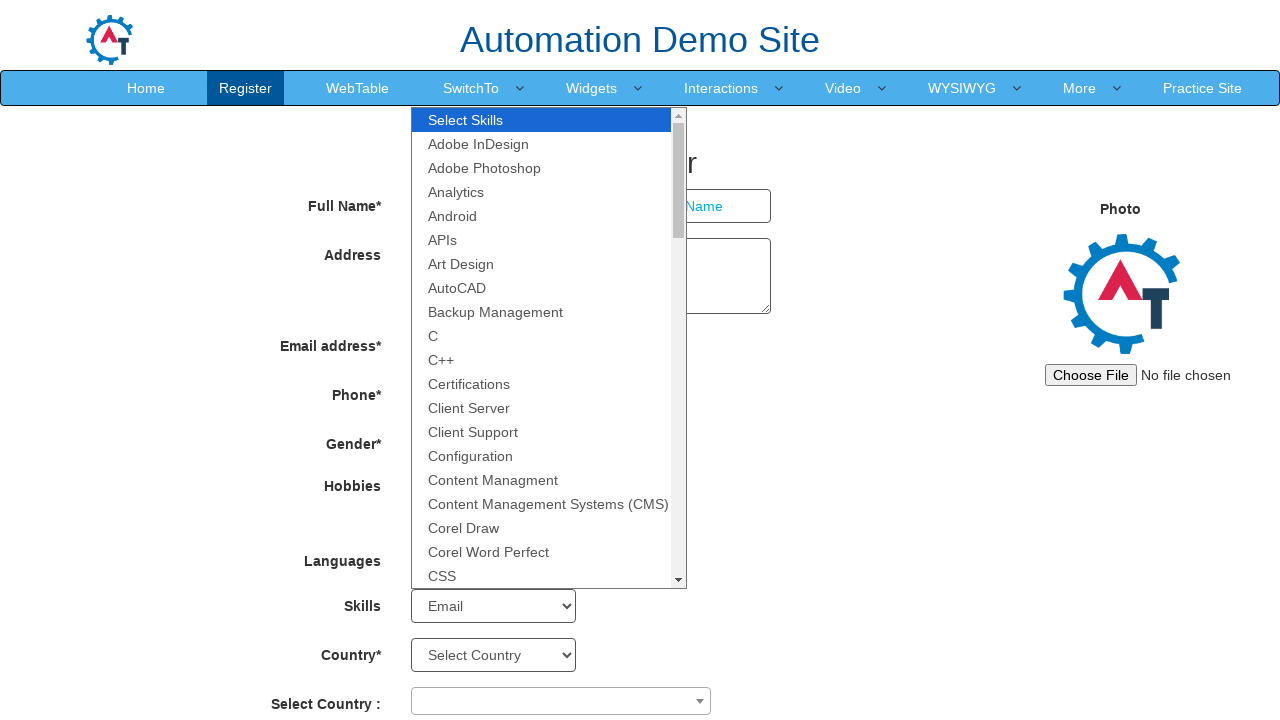

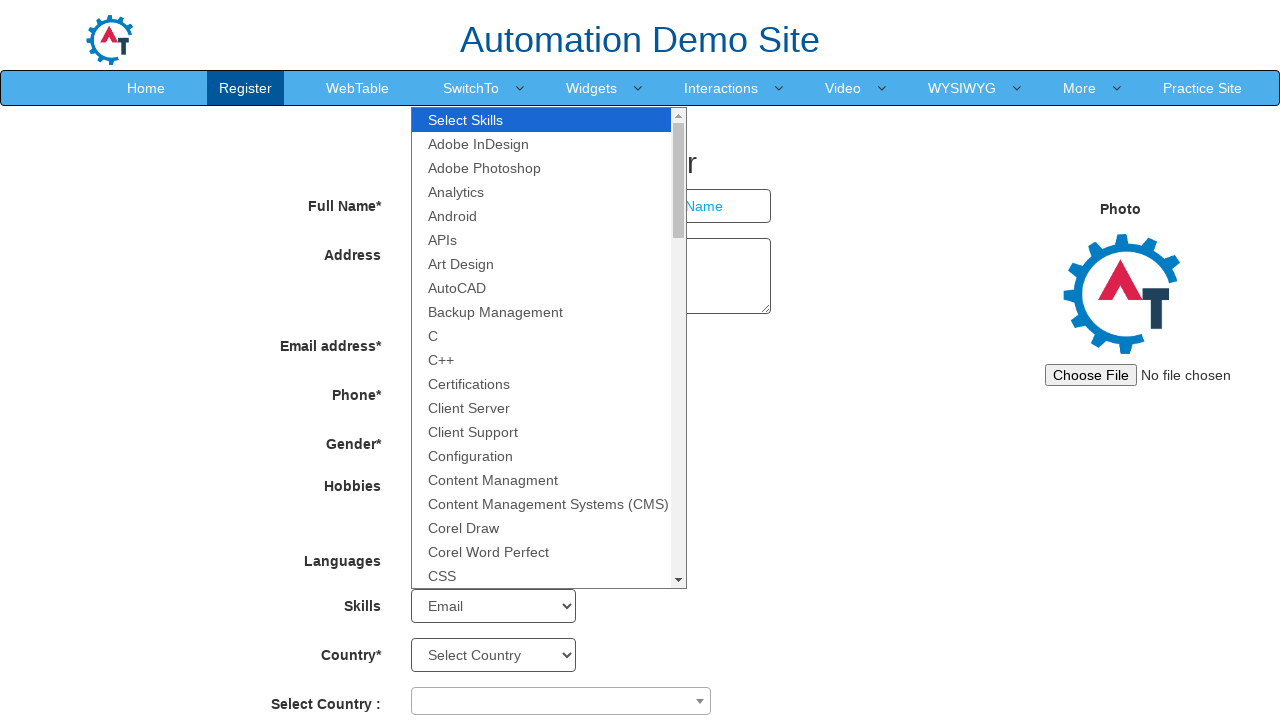